Tests JavaScript alert handling by triggering an alert popup and accepting it

Starting URL: https://the-internet.herokuapp.com/javascript_alerts

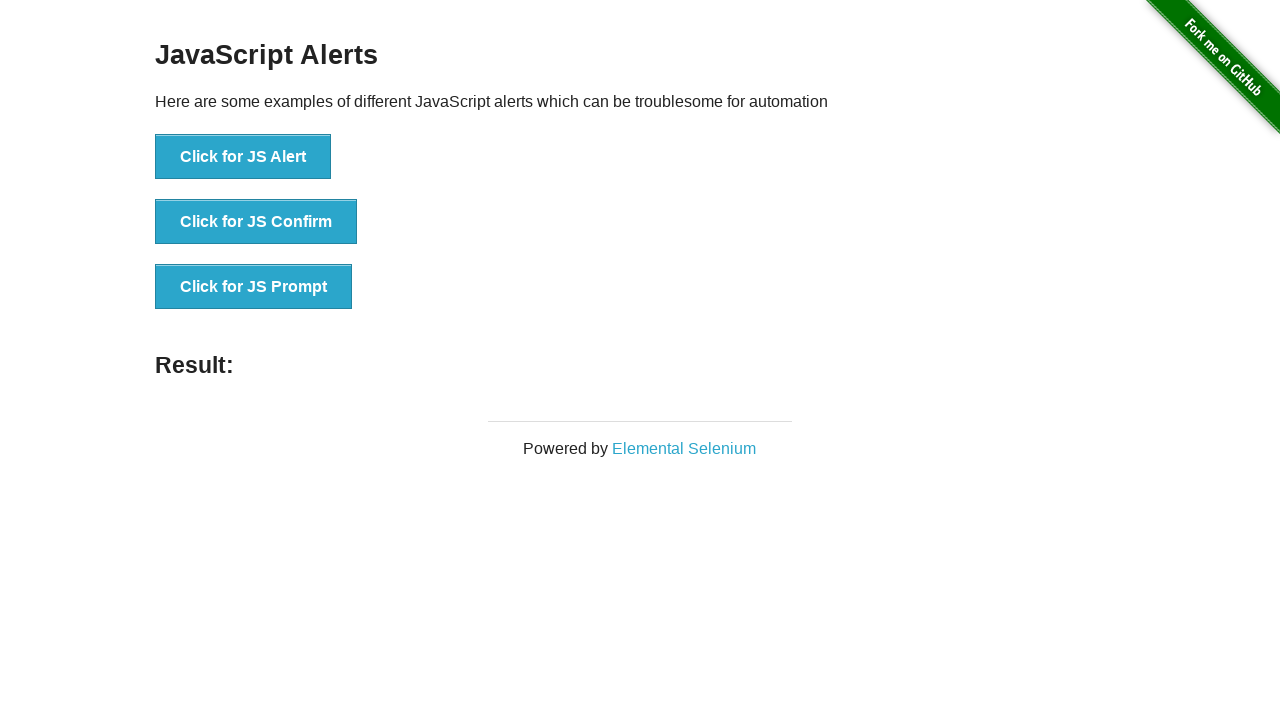

Clicked button to trigger JavaScript alert at (243, 157) on xpath=//button[contains(text(),'Click for JS Alert')]
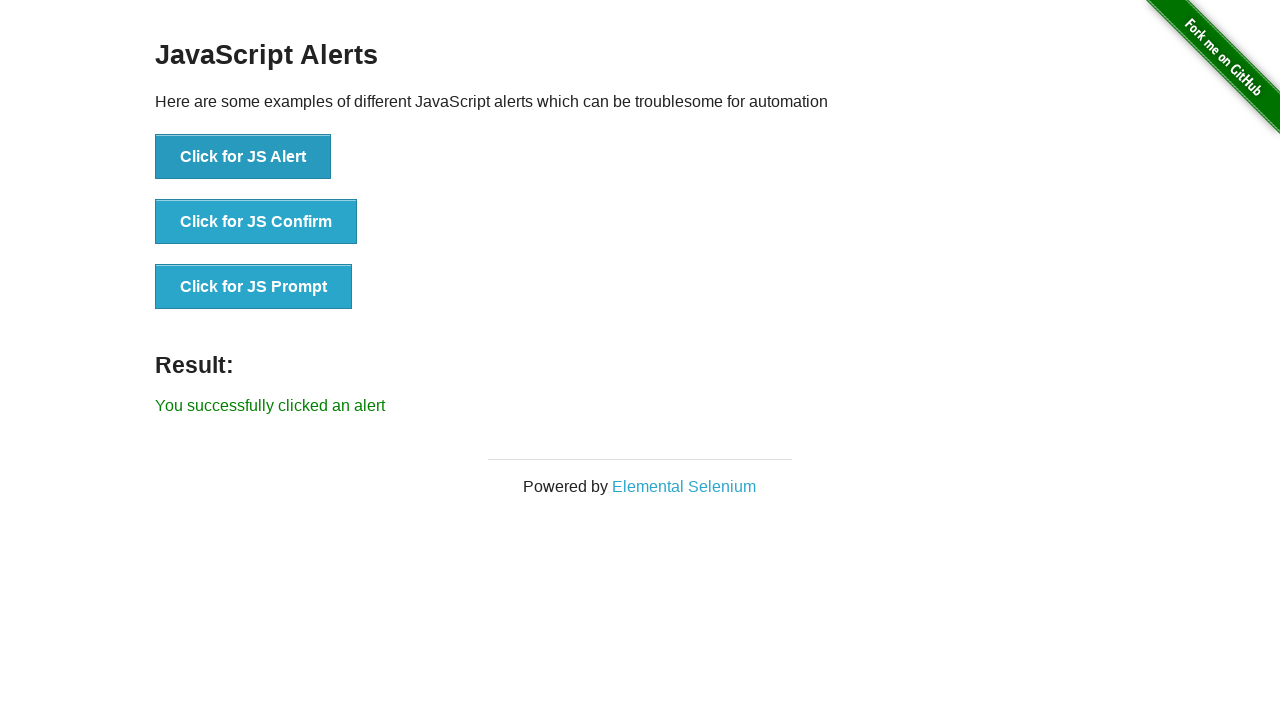

Set up dialog handler to accept alerts
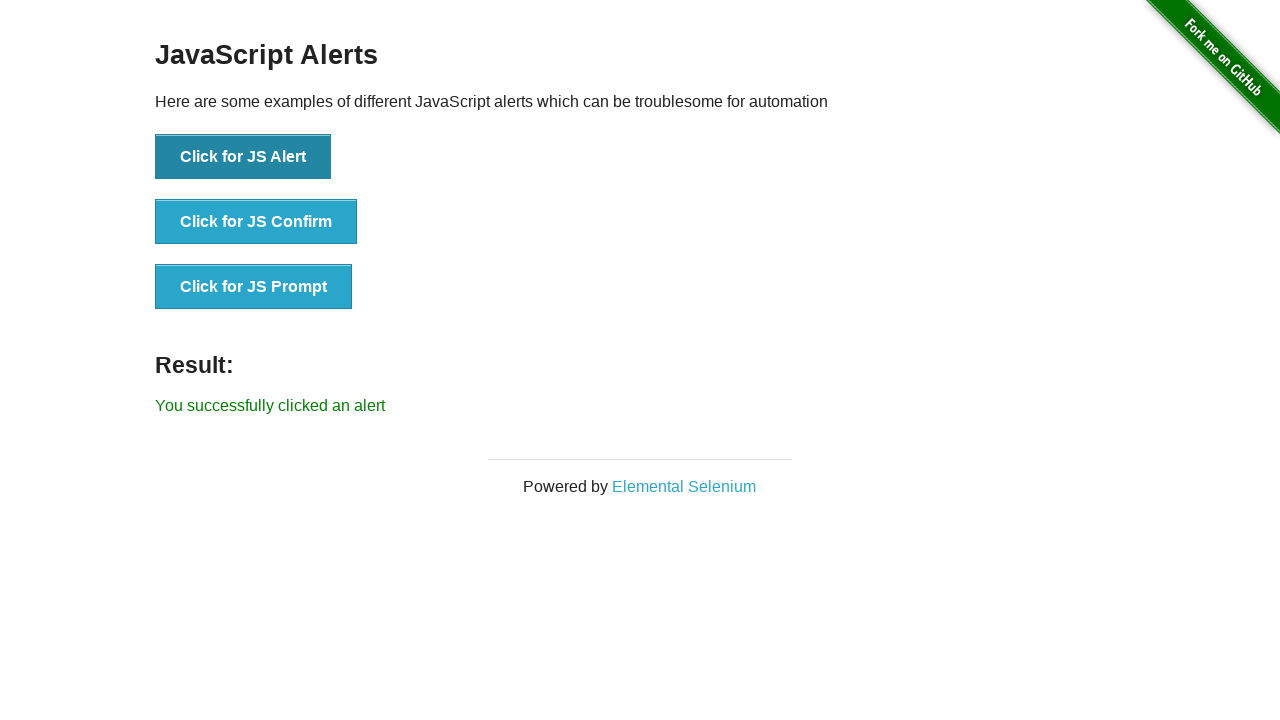

Clicked button again to trigger alert and verify handling at (243, 157) on xpath=//button[contains(text(),'Click for JS Alert')]
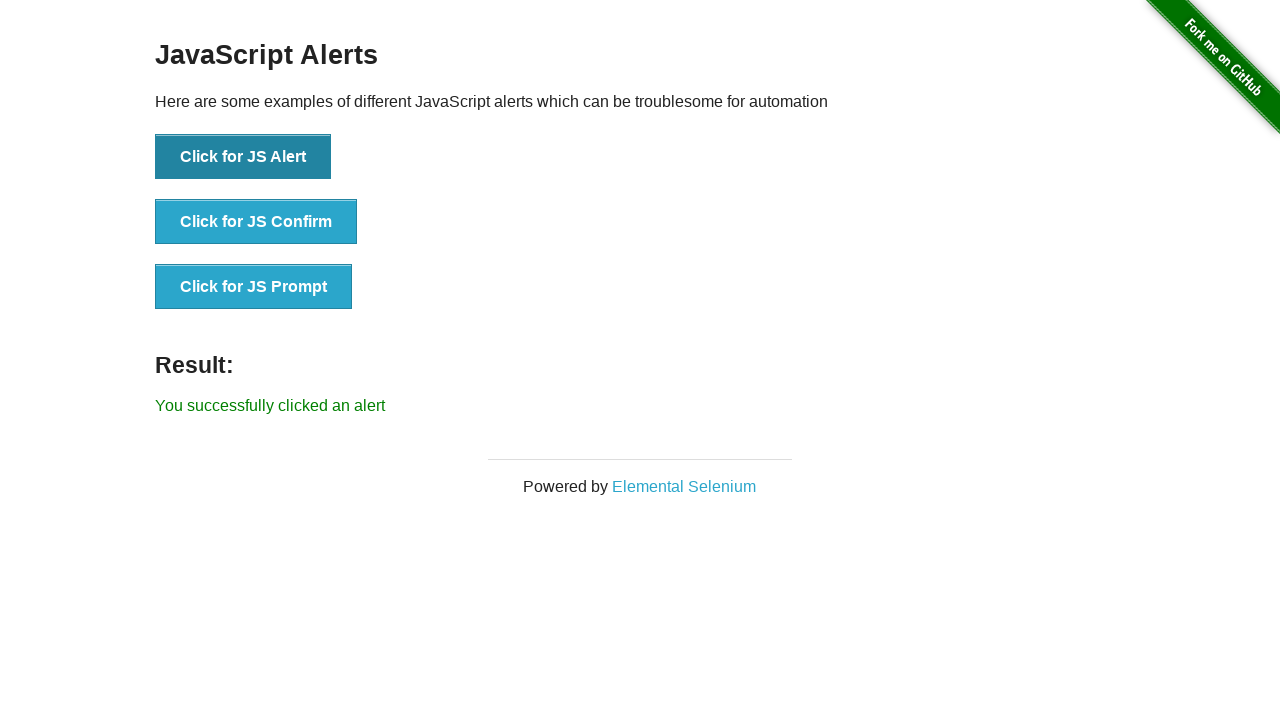

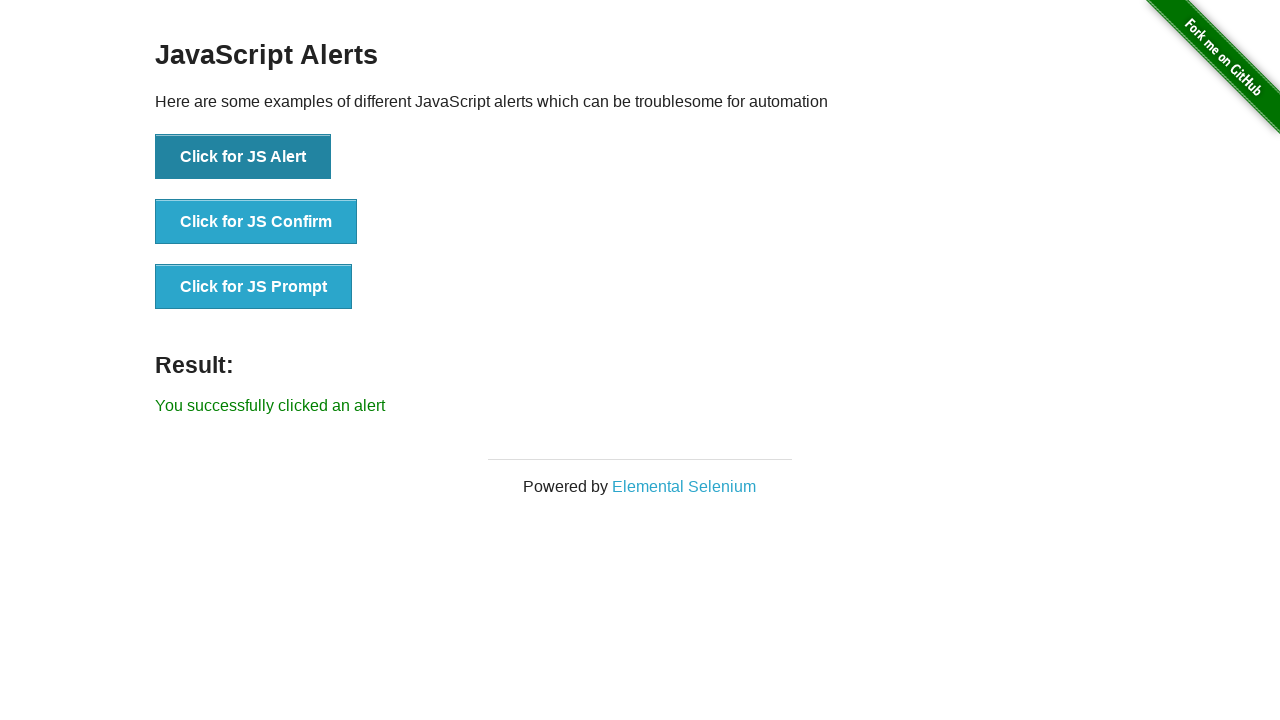